Tests a basic contact form by filling in name, email, and message fields, then clicking the submit button.

Starting URL: https://www.mycontactform.com/samples/basiccontact.php

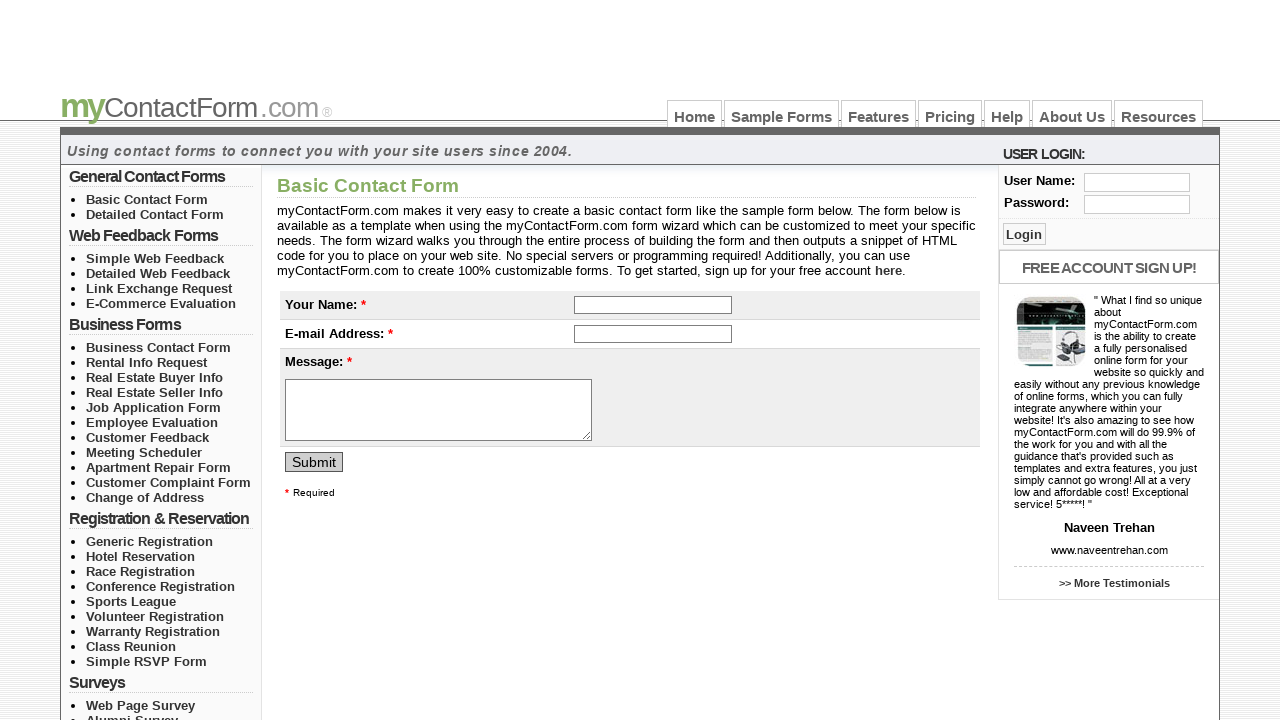

Filled name field with 'John Smith' on input[name='q[1]']
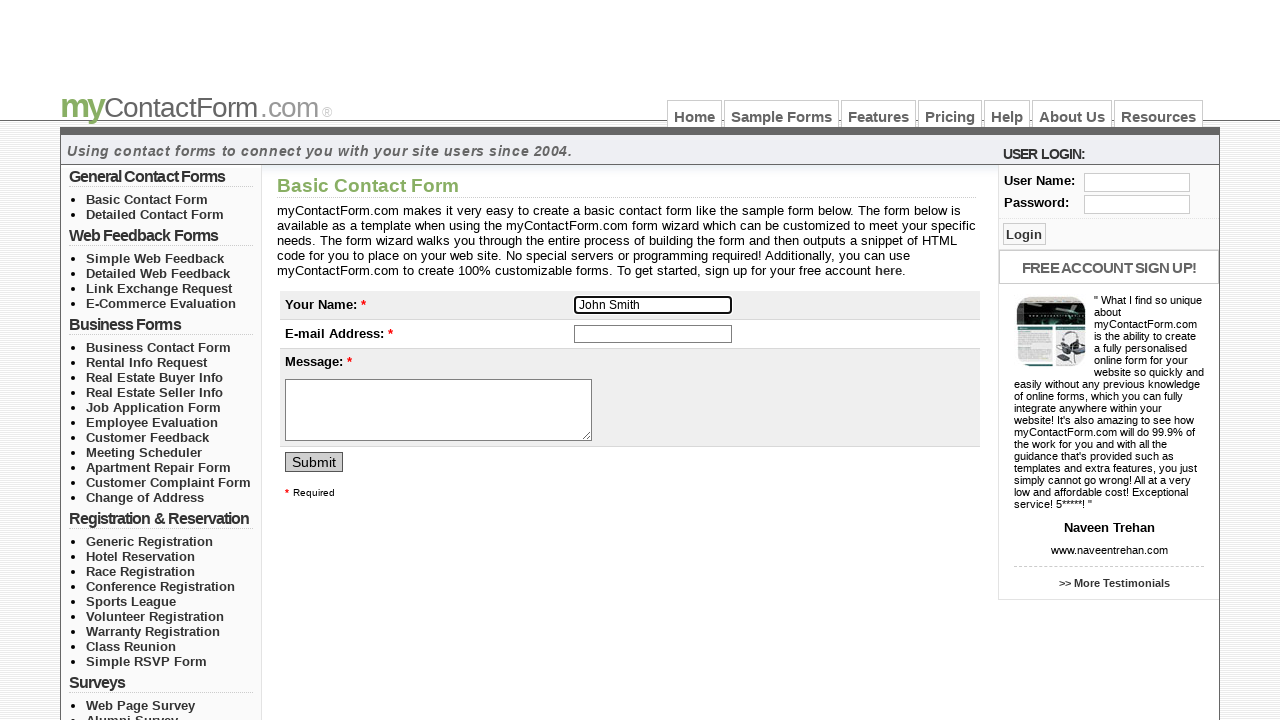

Filled email field with 'johnsmith@example.com' on input[name='email']
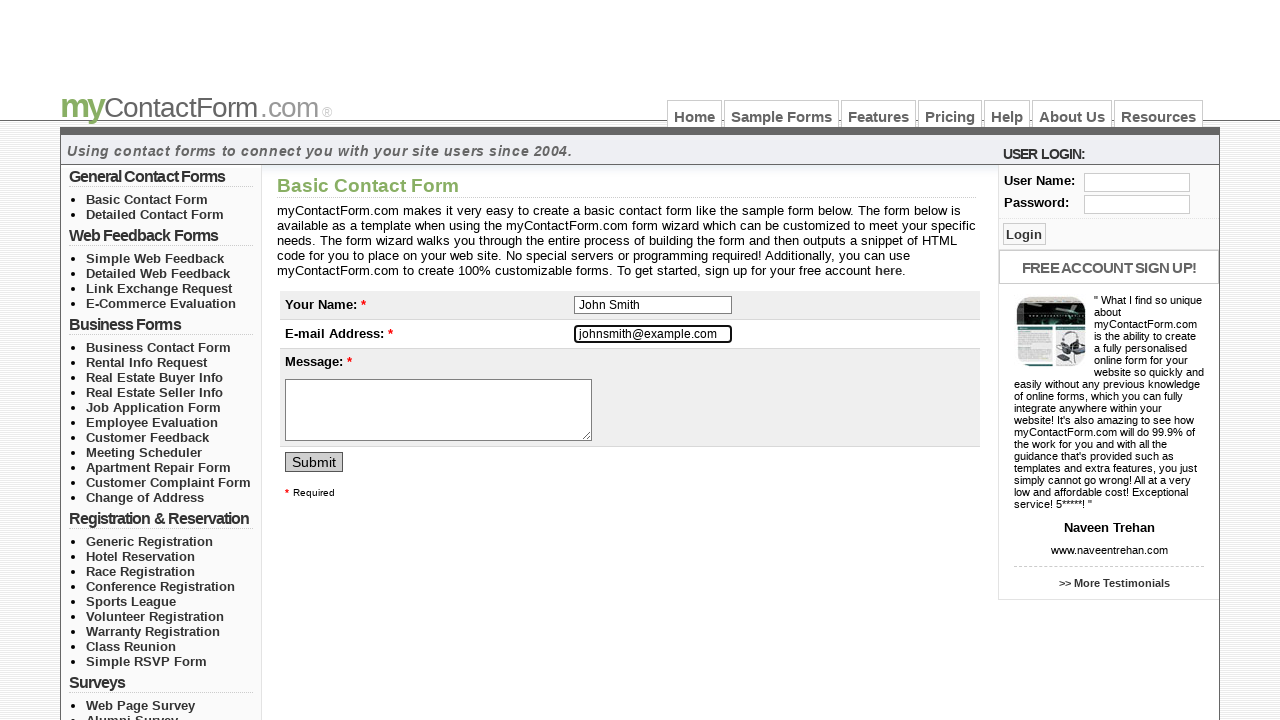

Filled message field with test inquiry text on textarea[name='q[2]']
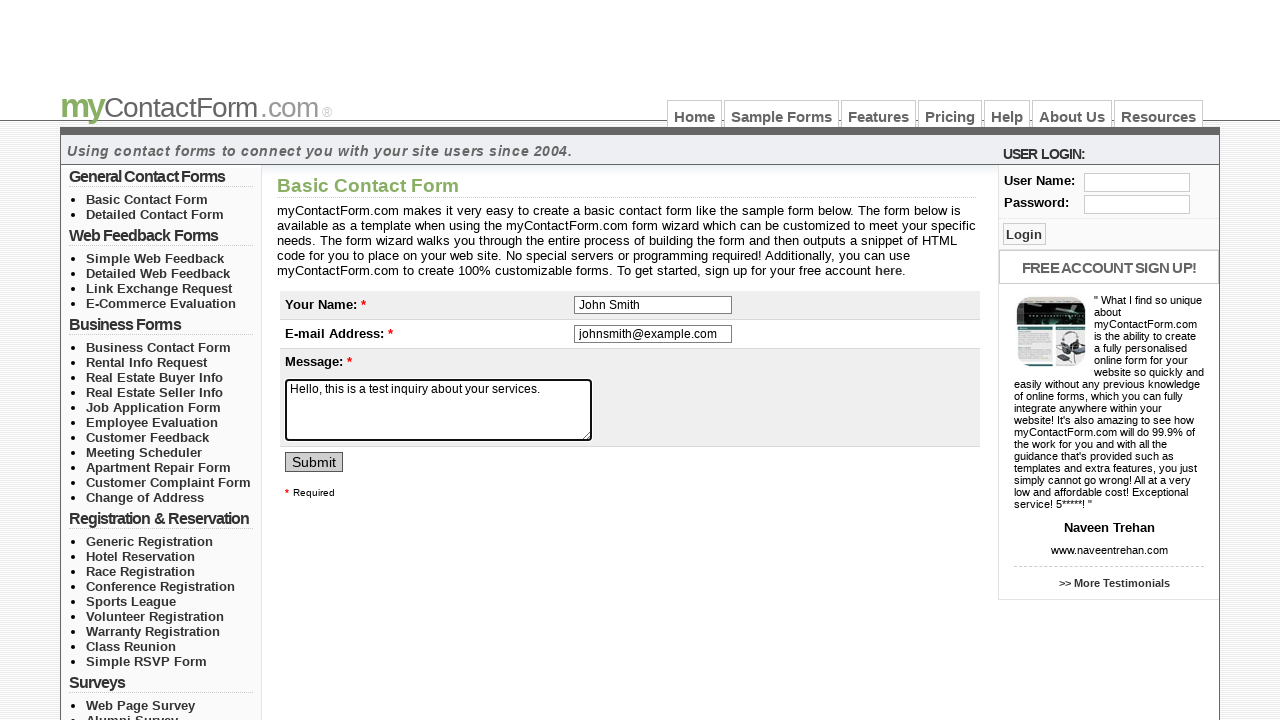

Clicked submit button to send contact form at (314, 462) on input[name='submit']
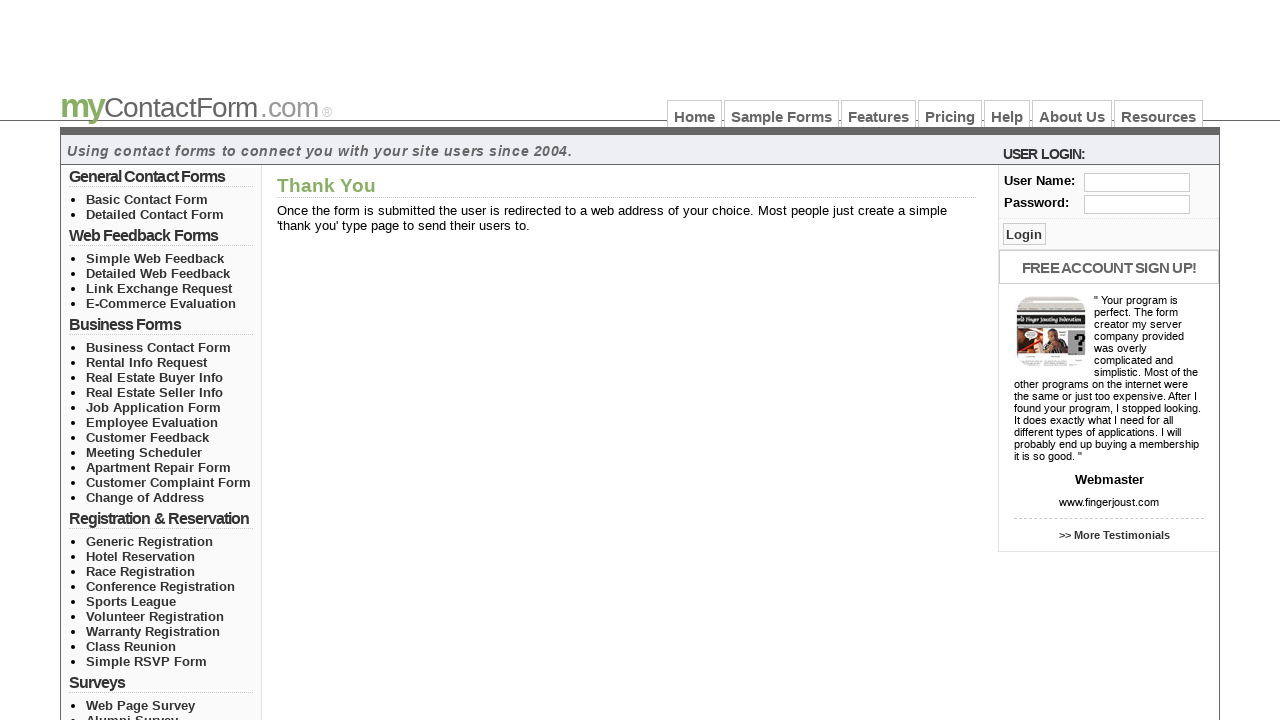

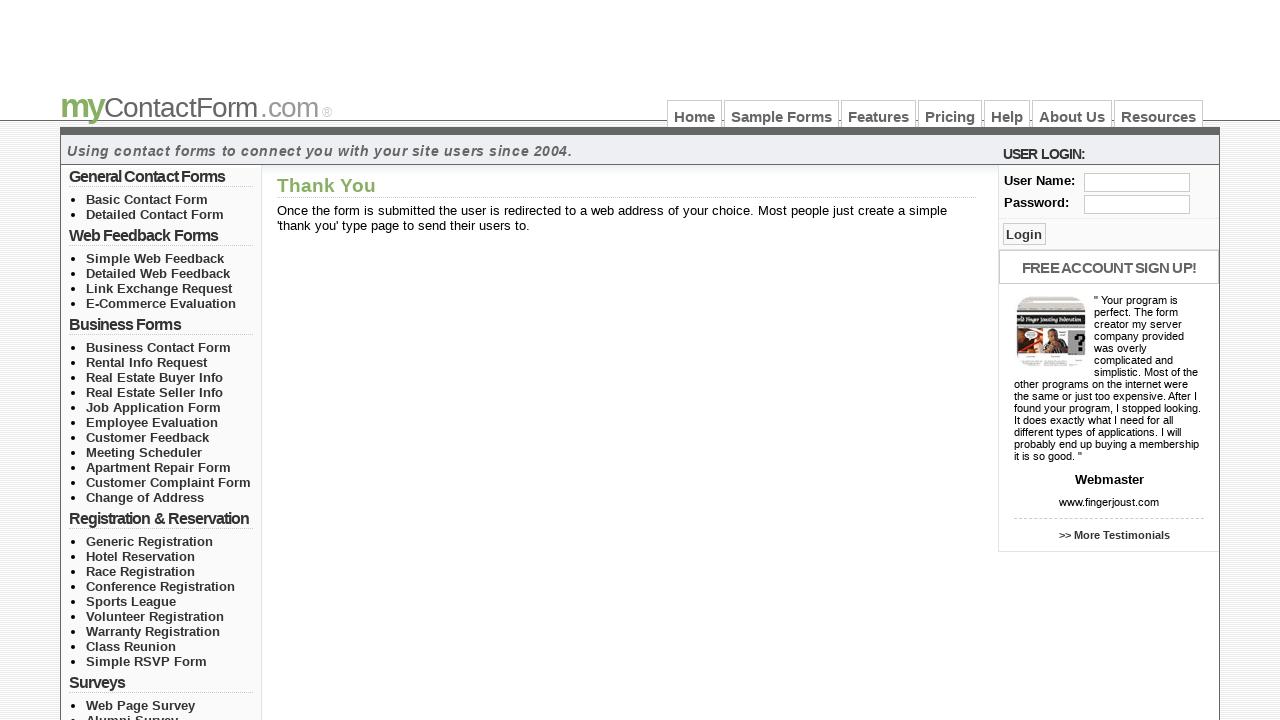